Tests a click counter functionality by clicking a button multiple times and verifying the counter increments correctly

Starting URL: https://qaclickcounter.ccbp.tech/

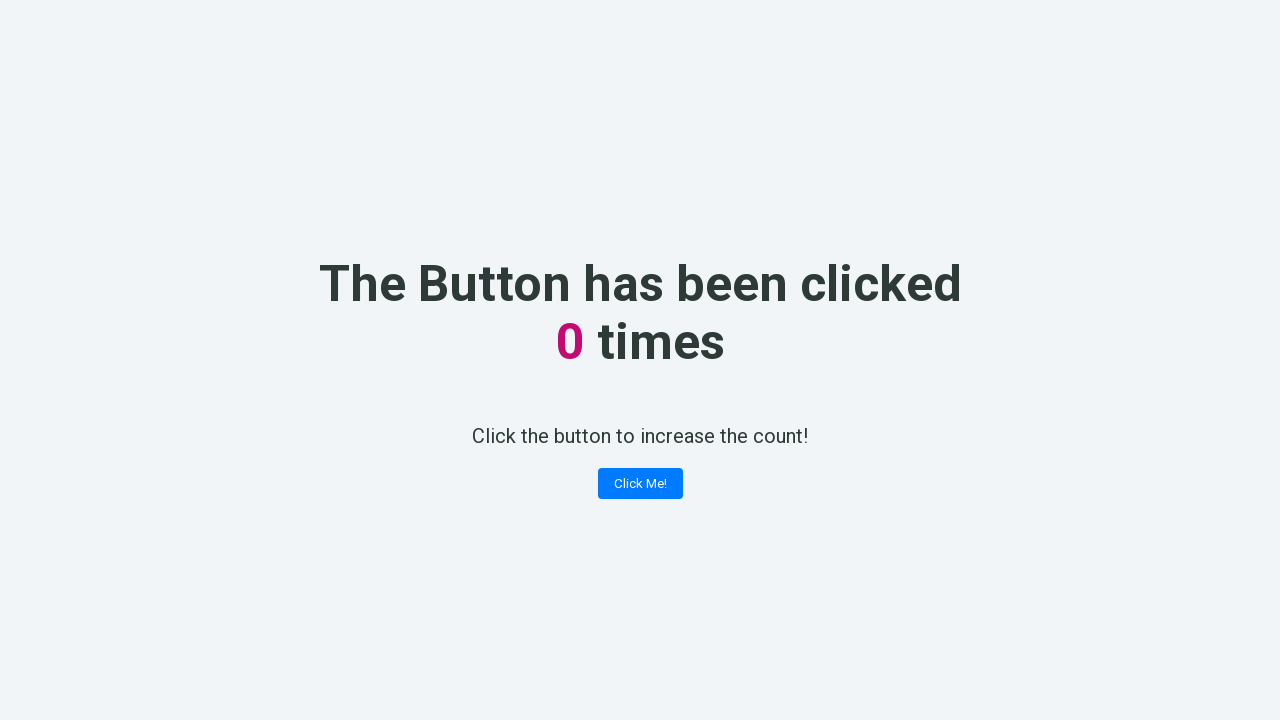

Navigated to click counter application
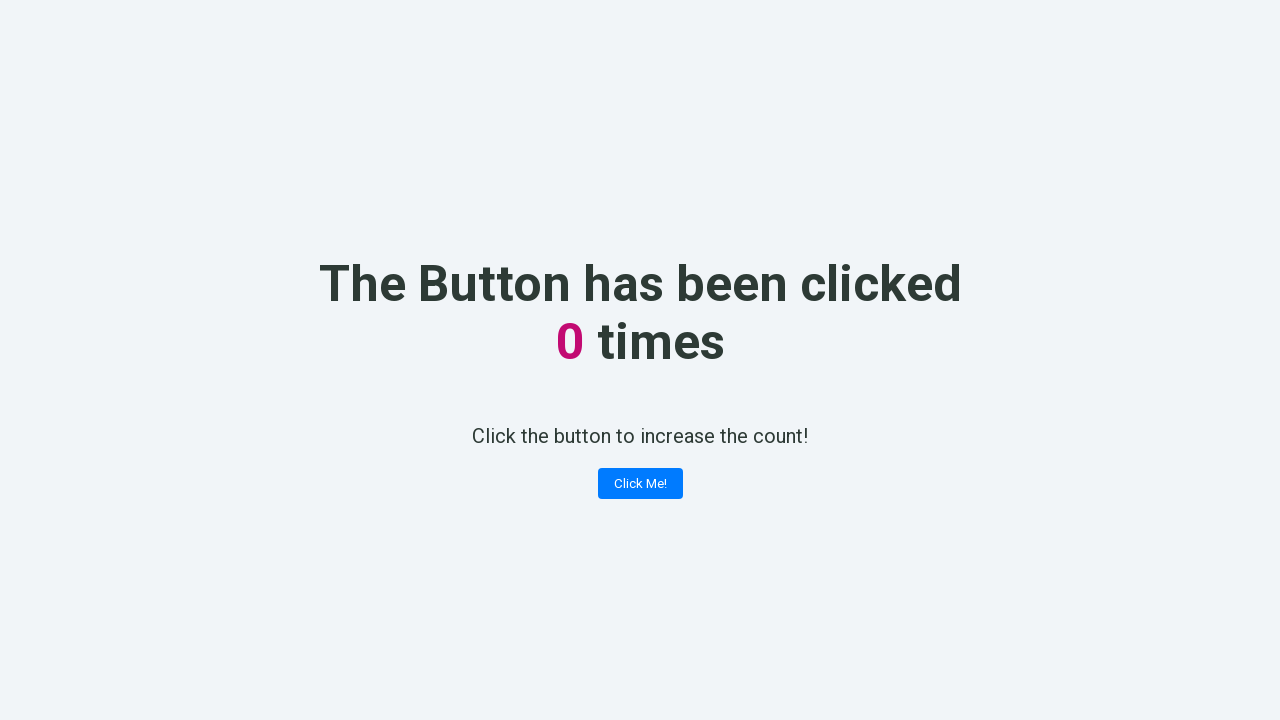

Clicked counter button (click 1 of 5) at (640, 484) on .button
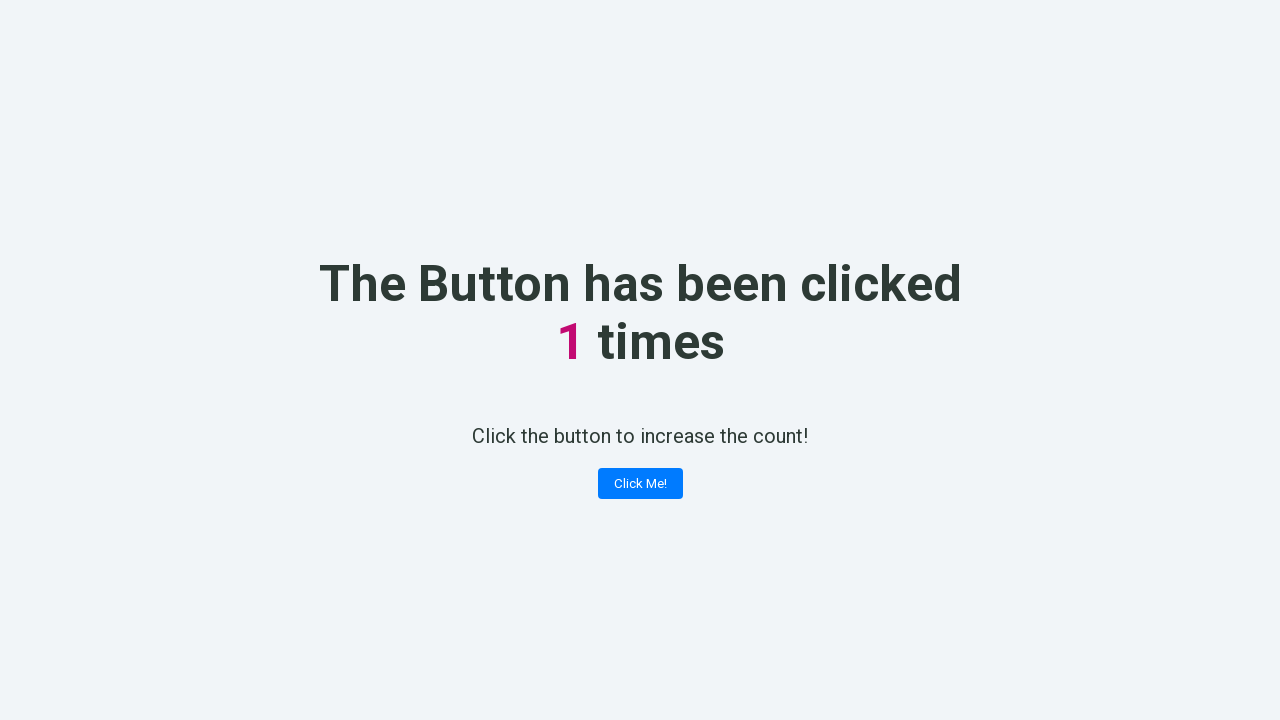

Clicked counter button (click 2 of 5) at (640, 484) on .button
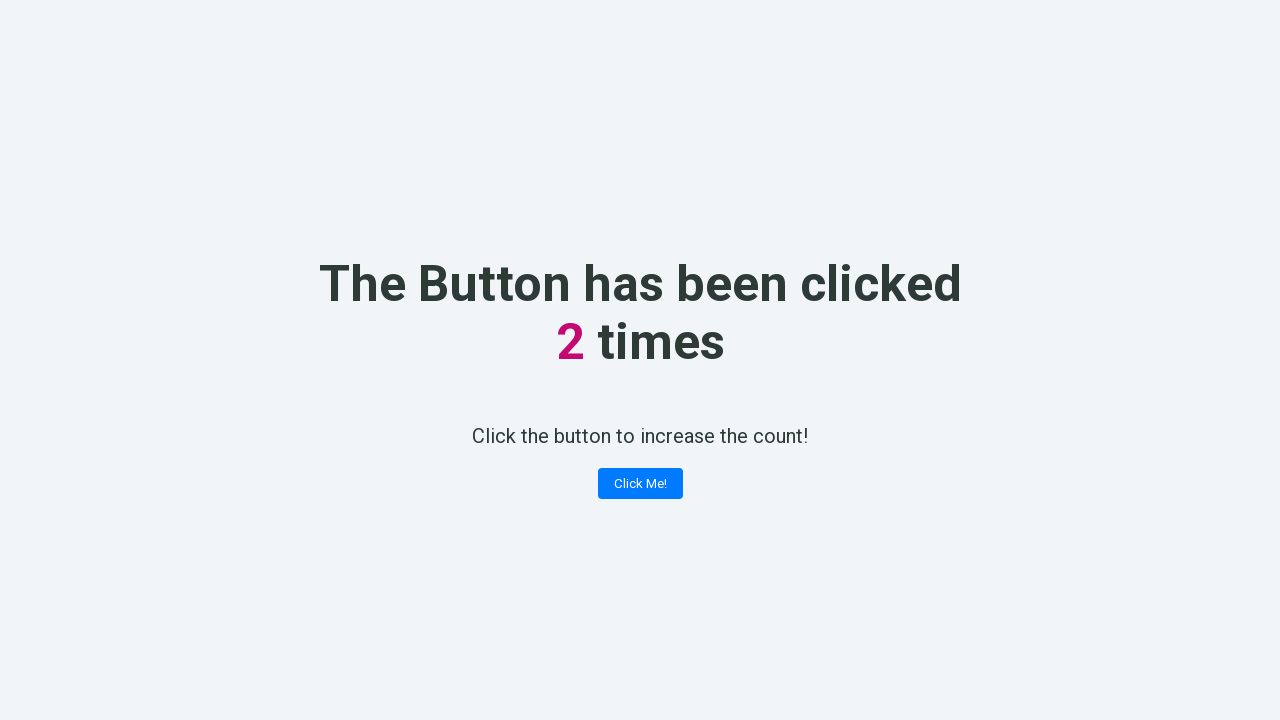

Clicked counter button (click 3 of 5) at (640, 484) on .button
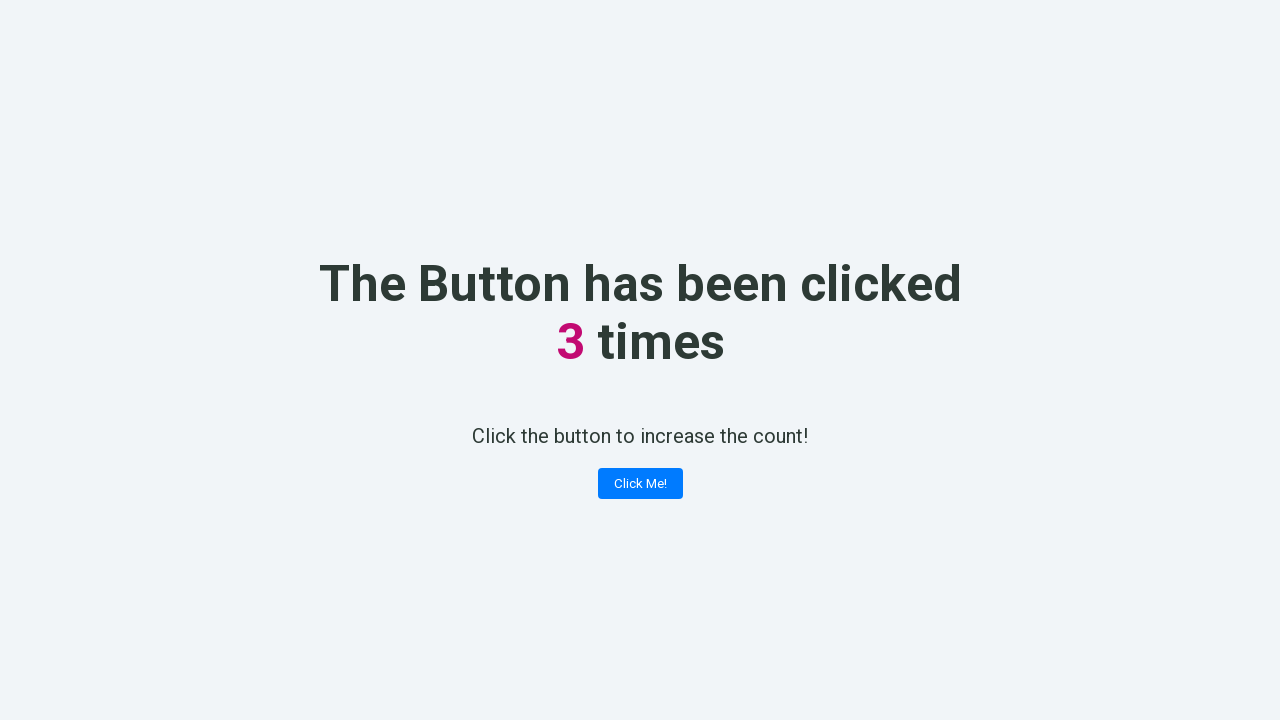

Clicked counter button (click 4 of 5) at (640, 484) on .button
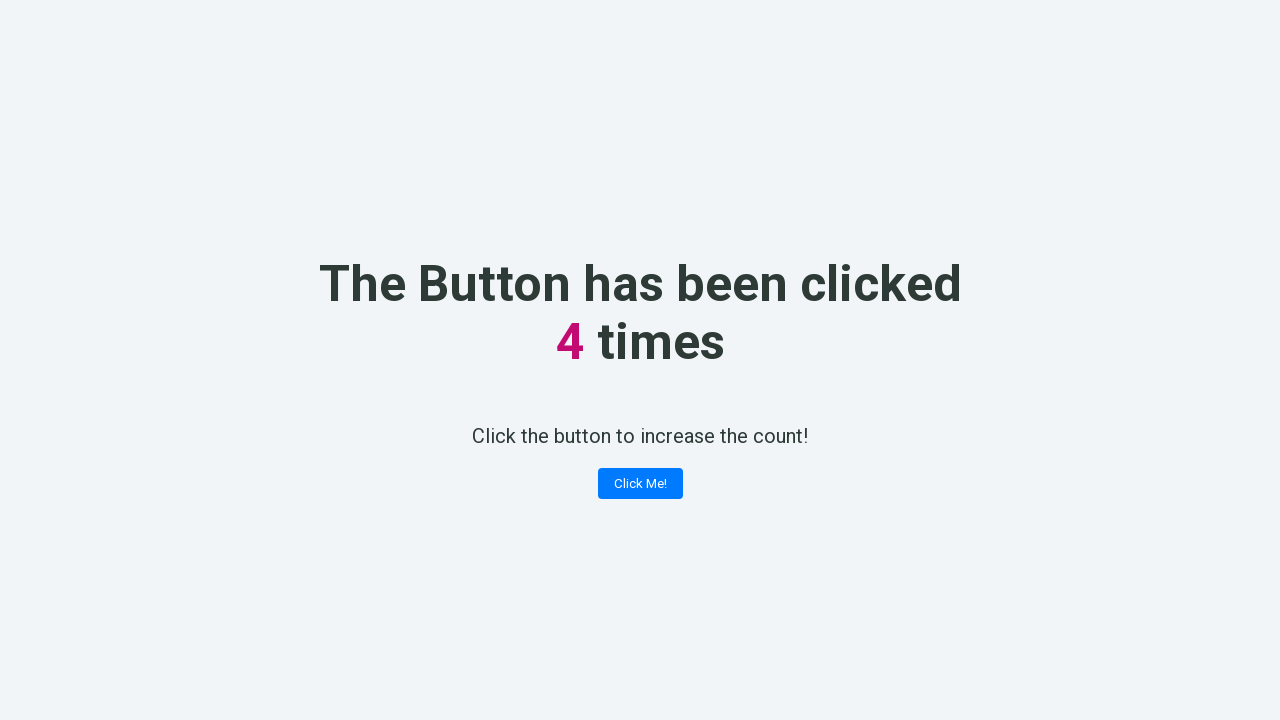

Clicked counter button (click 5 of 5) at (640, 484) on .button
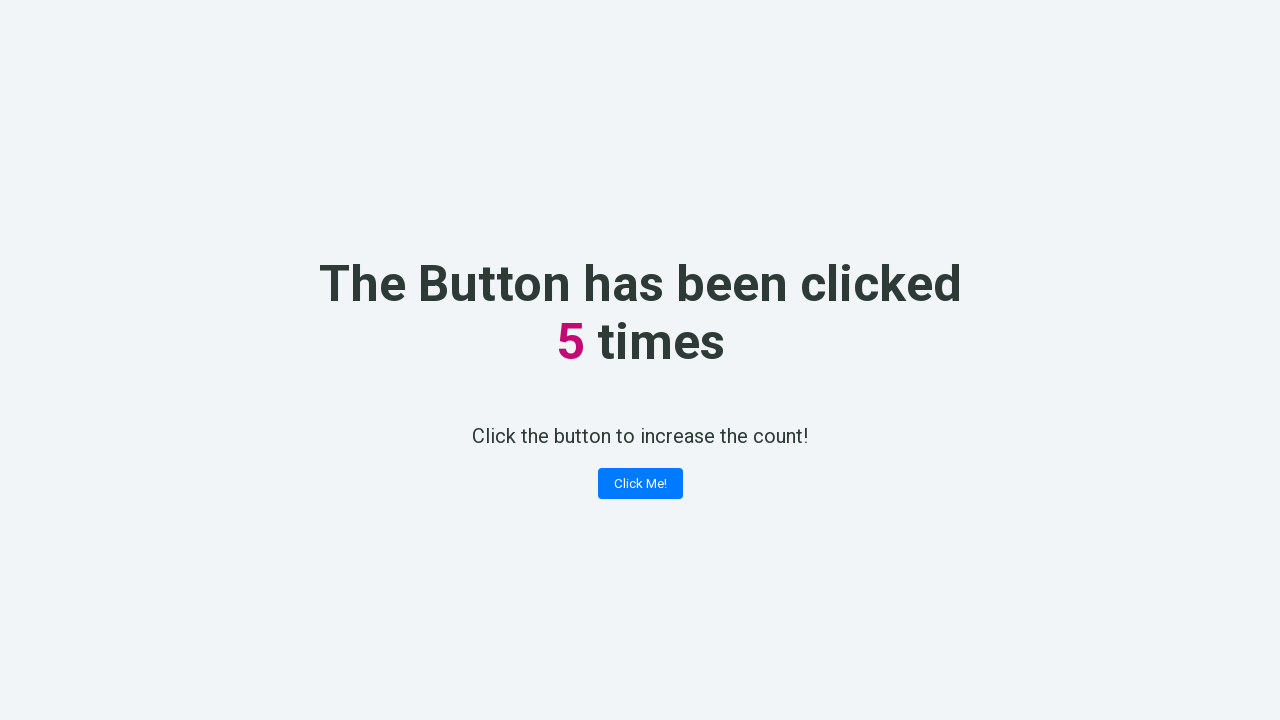

Retrieved counter value text
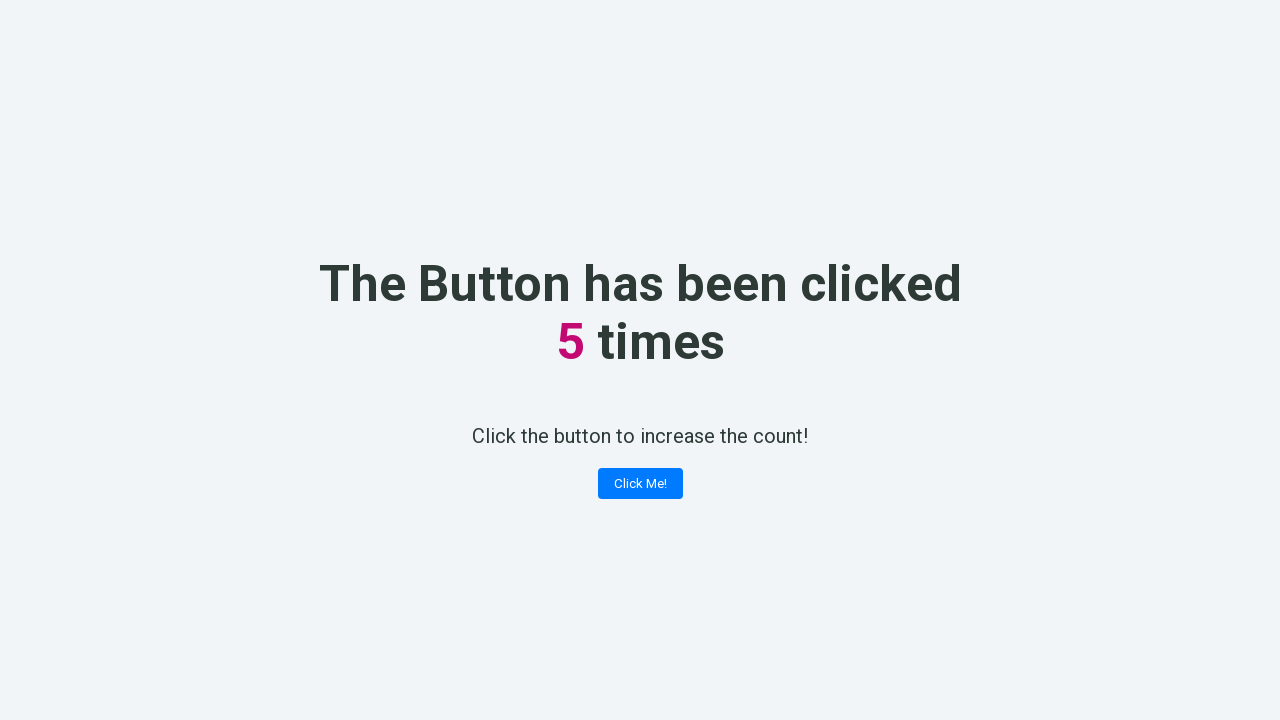

Verified counter value is 5
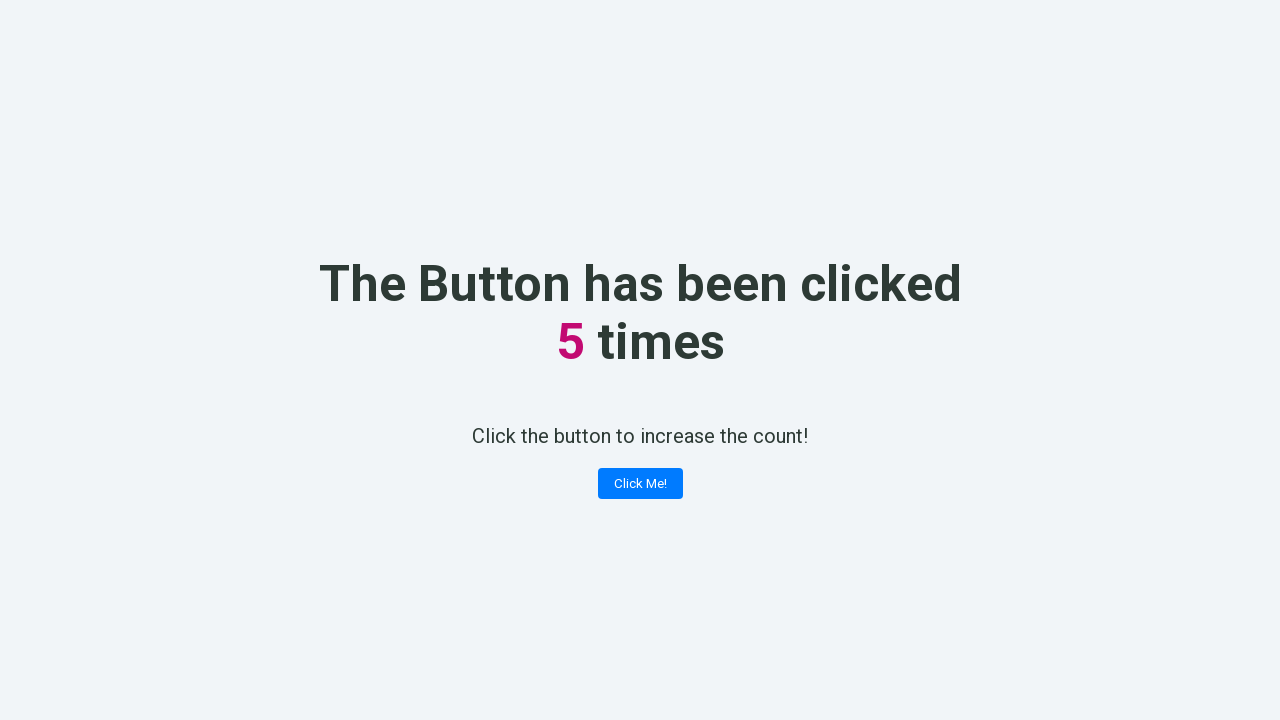

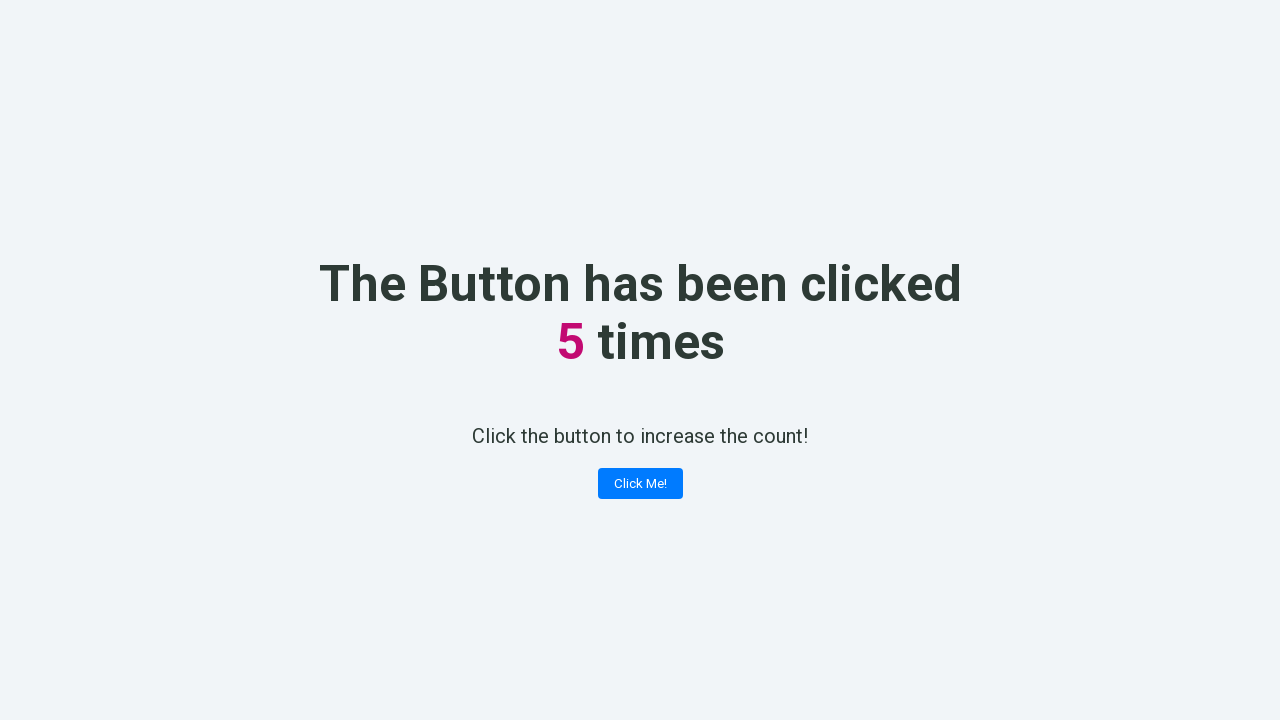